Tests that the complete all checkbox updates its state when individual items are completed or cleared

Starting URL: https://demo.playwright.dev/todomvc

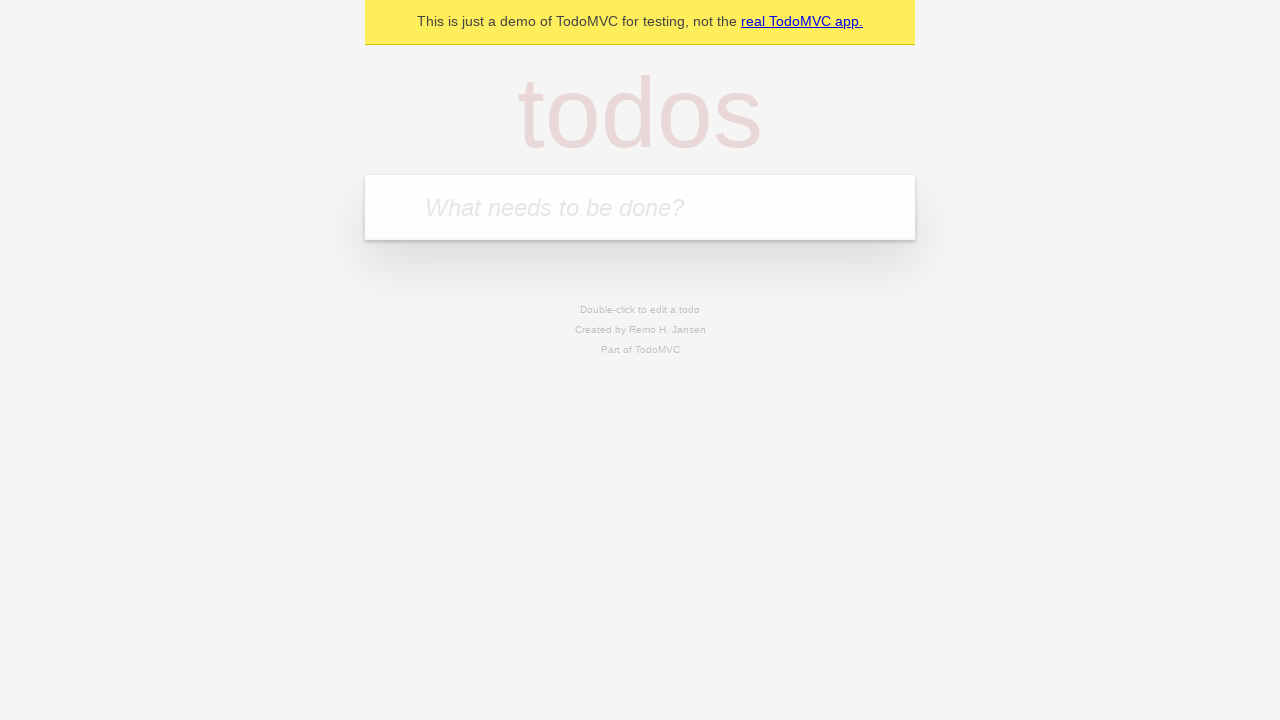

Filled todo input with 'buy some cheese' on internal:attr=[placeholder="What needs to be done?"i]
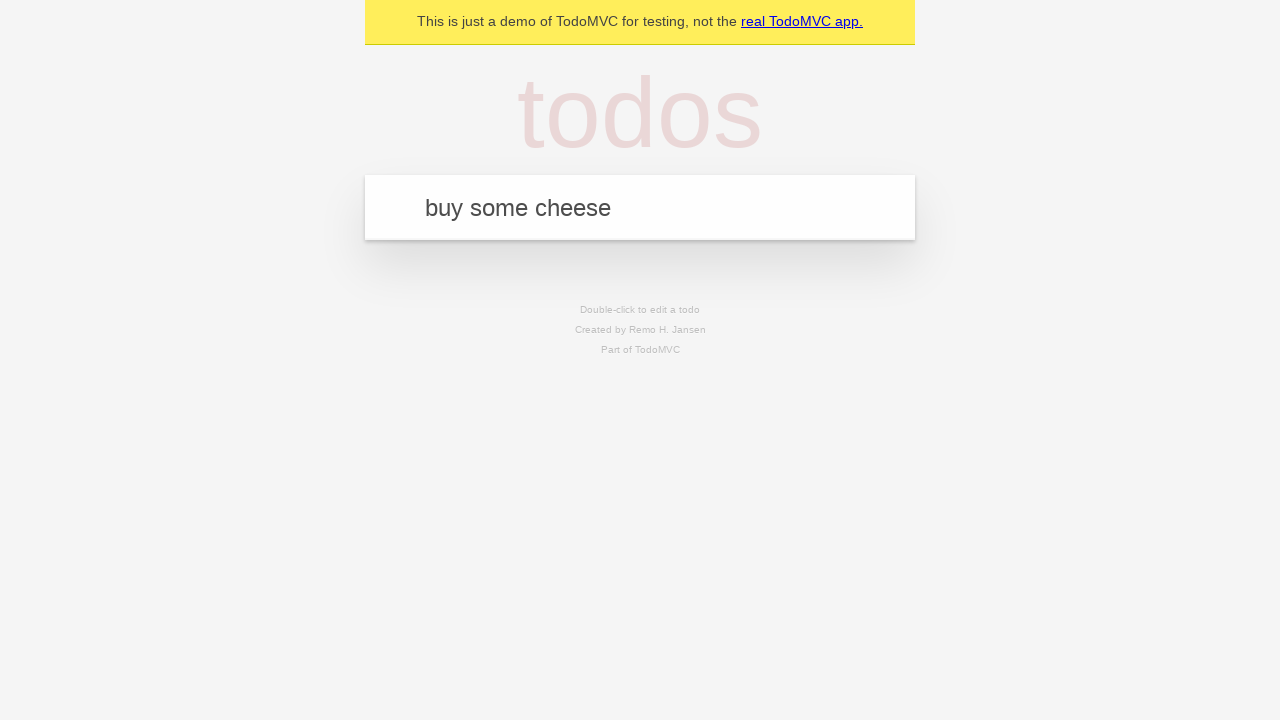

Pressed Enter to create first todo item on internal:attr=[placeholder="What needs to be done?"i]
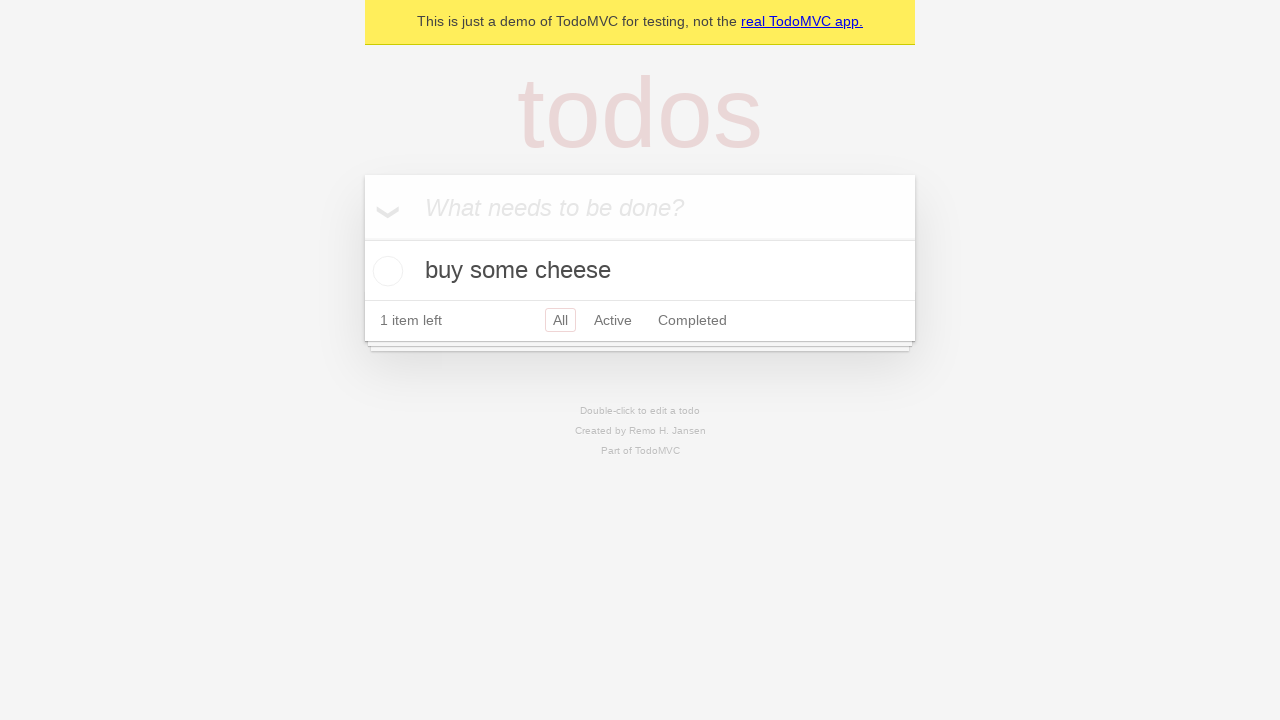

Filled todo input with 'feed the cat' on internal:attr=[placeholder="What needs to be done?"i]
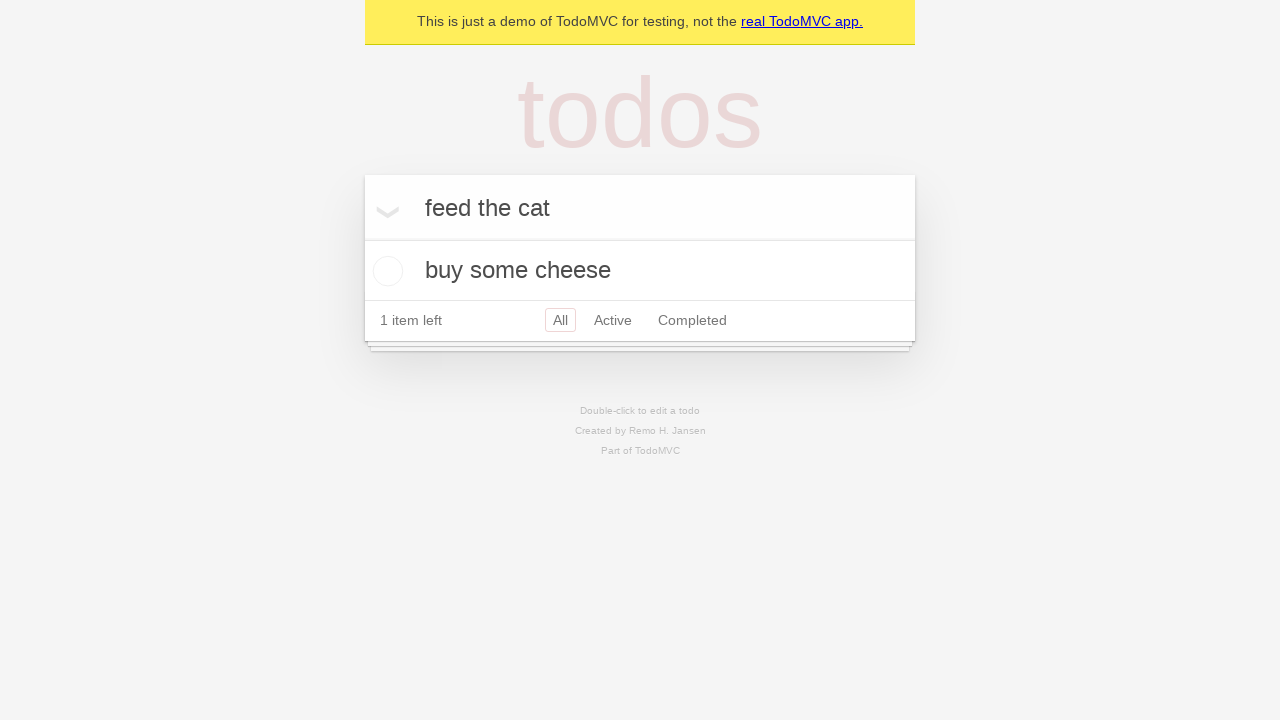

Pressed Enter to create second todo item on internal:attr=[placeholder="What needs to be done?"i]
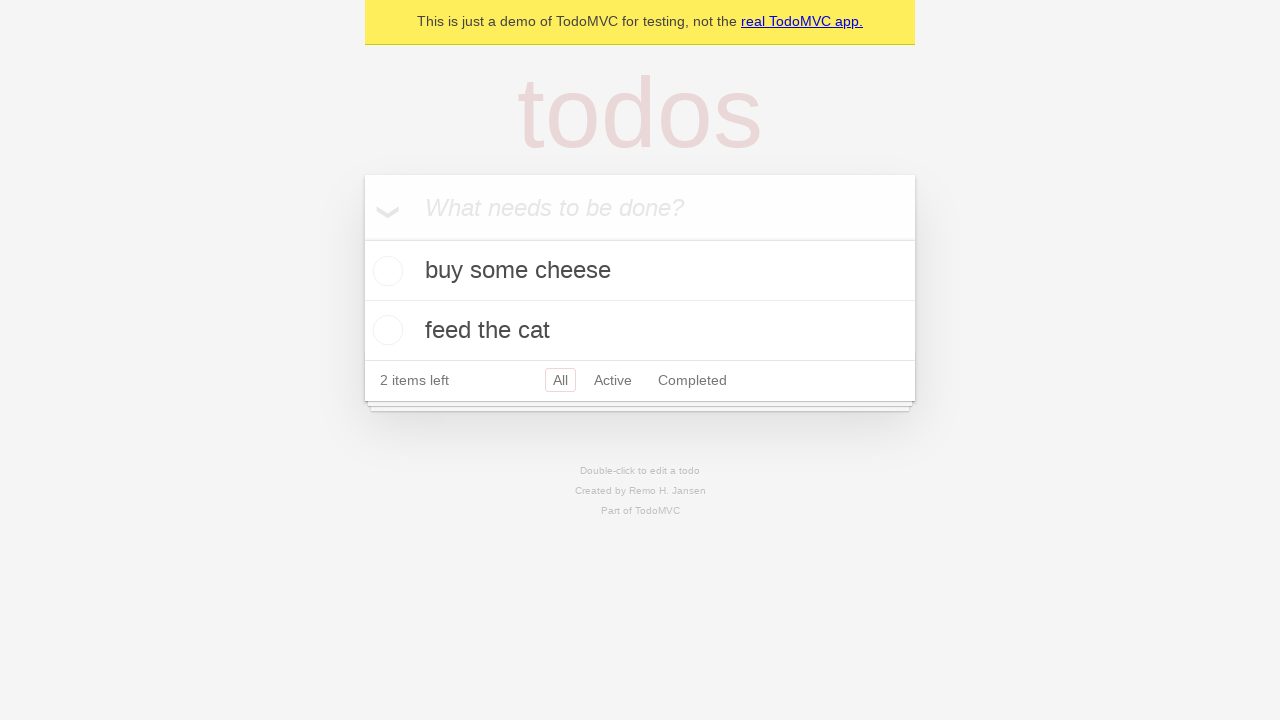

Filled todo input with 'book a doctors appointment' on internal:attr=[placeholder="What needs to be done?"i]
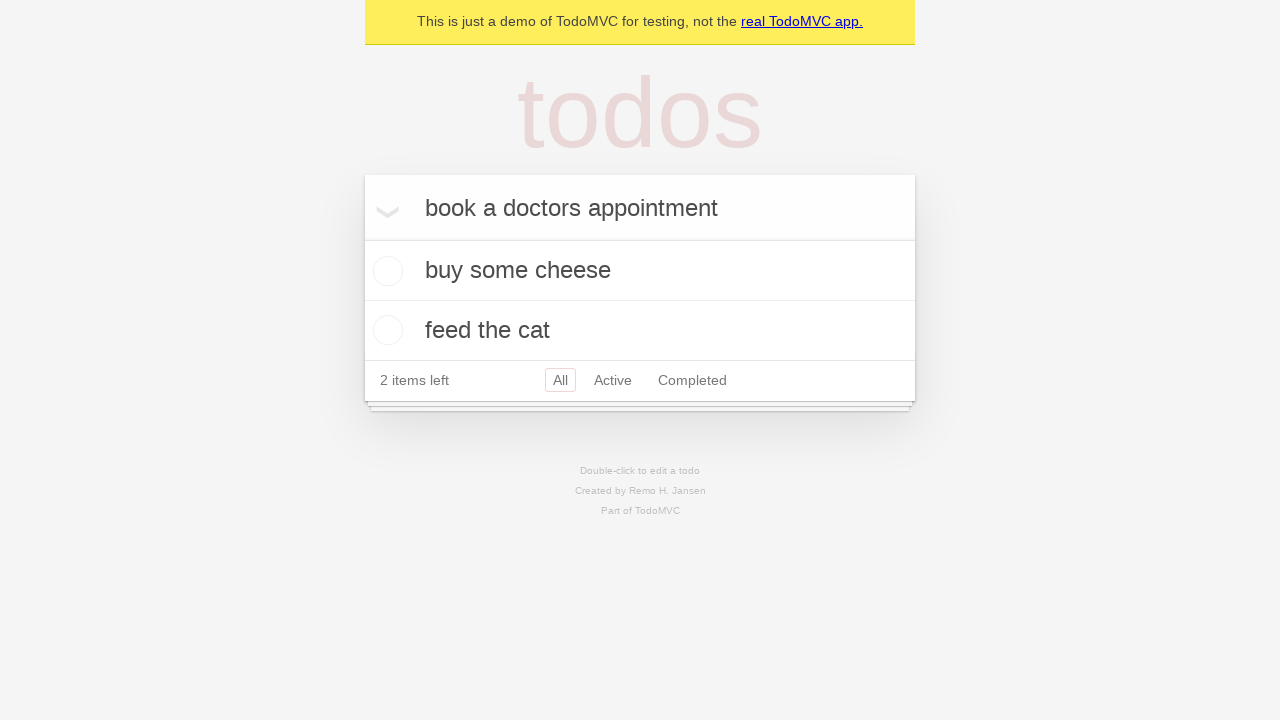

Pressed Enter to create third todo item on internal:attr=[placeholder="What needs to be done?"i]
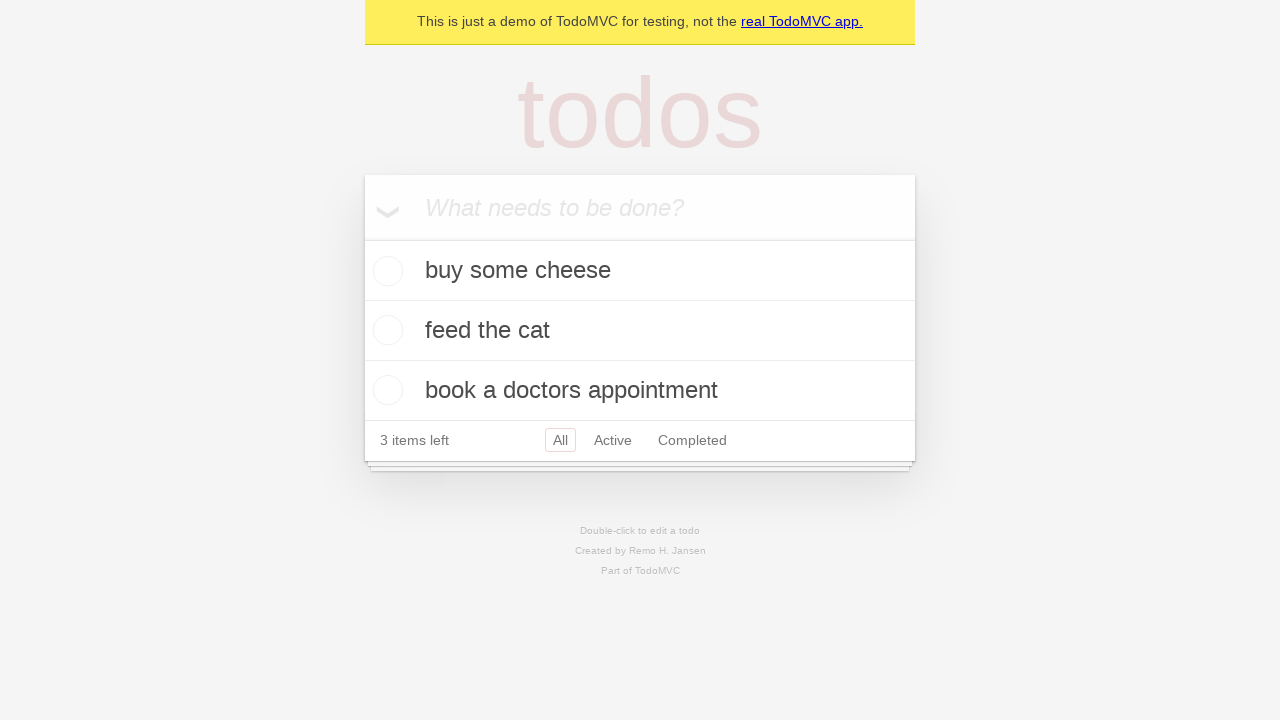

Checked 'Mark all as complete' checkbox to complete all todos at (362, 238) on internal:label="Mark all as complete"i
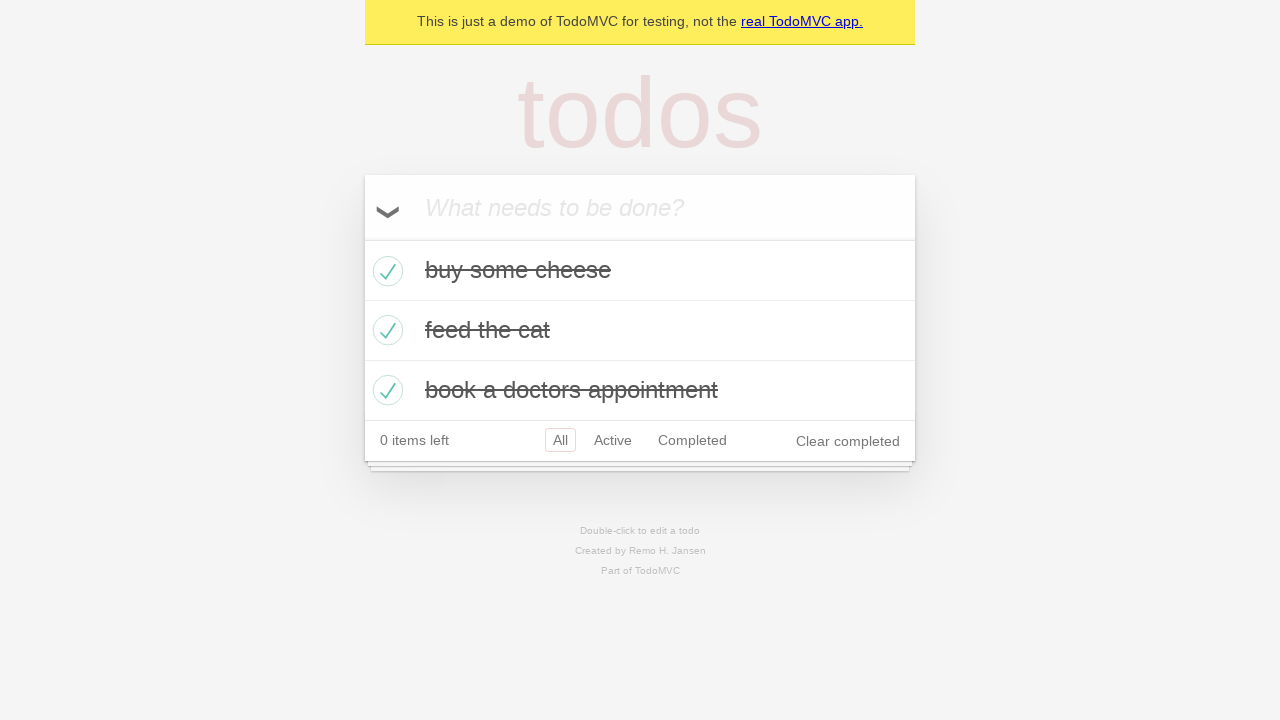

Unchecked first todo item checkbox at (385, 271) on [data-testid='todo-item'] >> nth=0 >> internal:role=checkbox
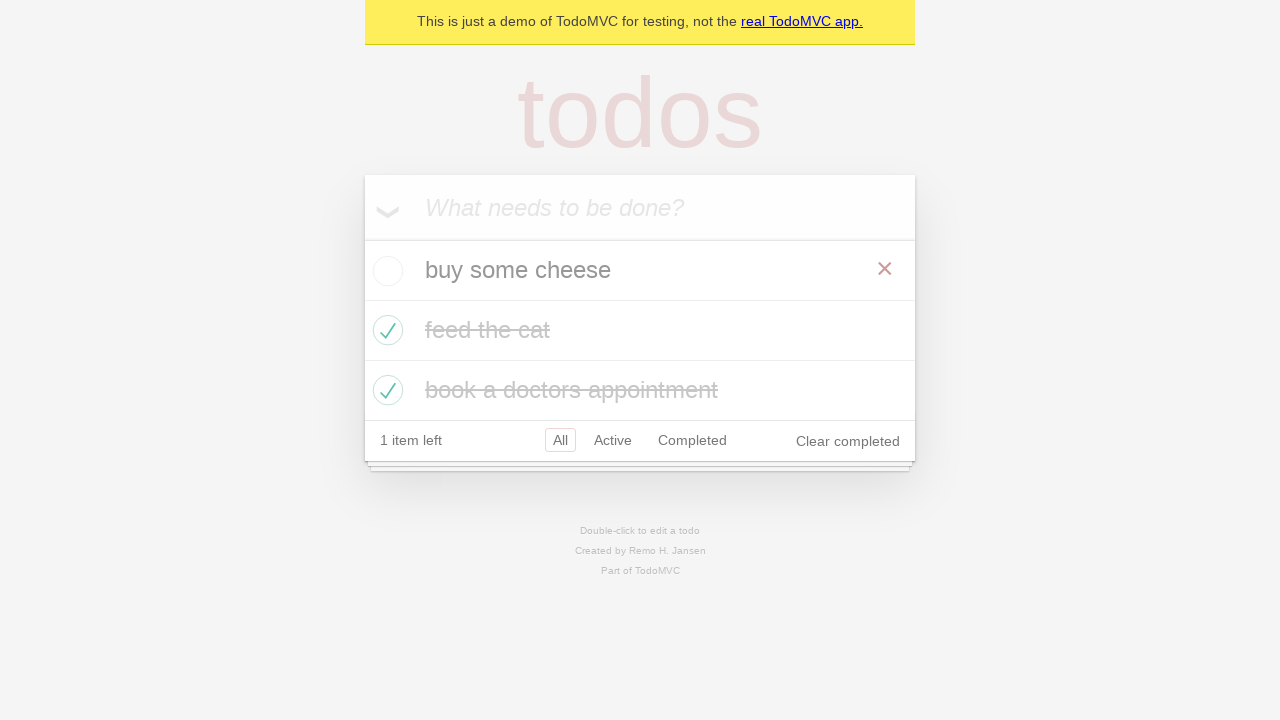

Rechecked first todo item checkbox at (385, 271) on [data-testid='todo-item'] >> nth=0 >> internal:role=checkbox
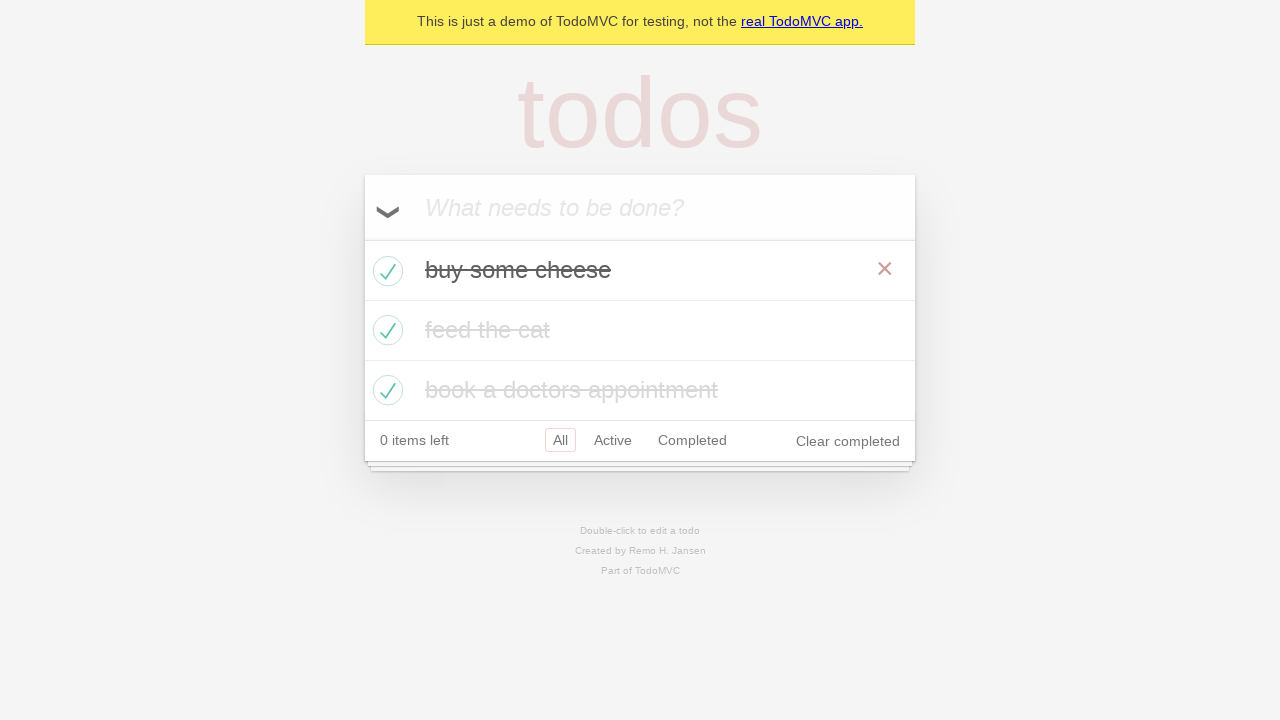

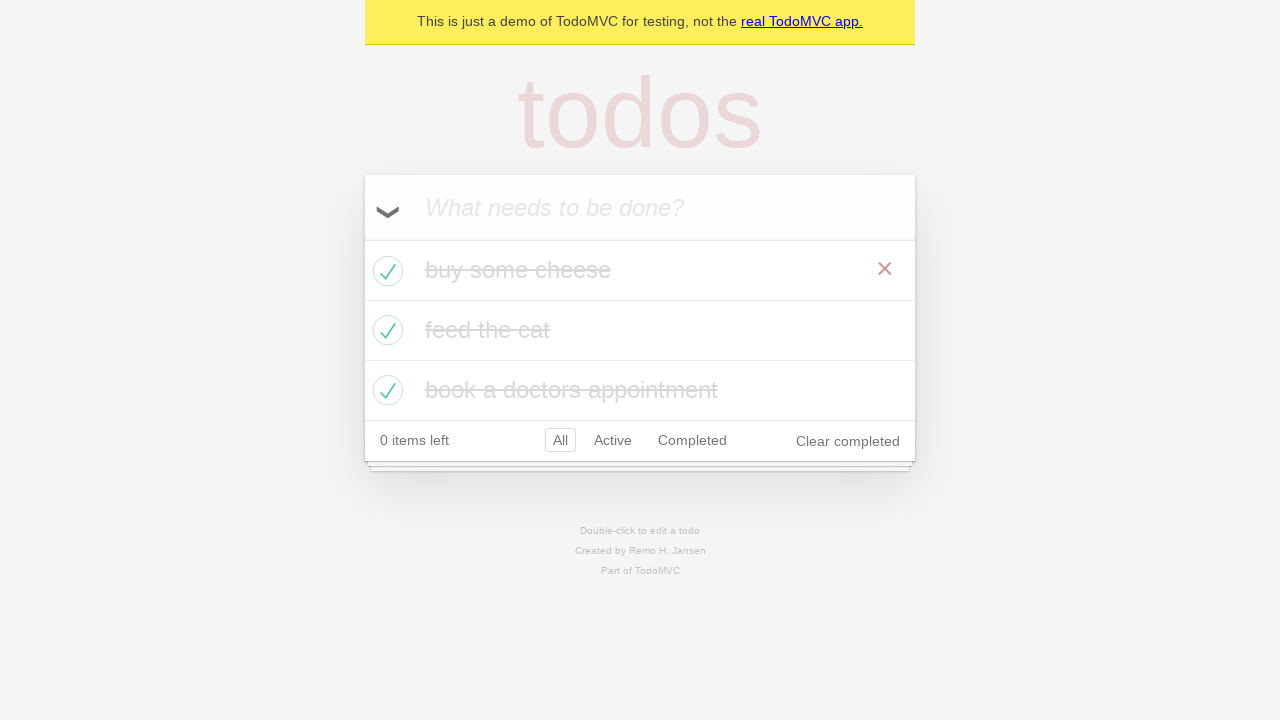